Tests the English unsubscribe form by filling in an email address and clicking the unsubscribe request button

Starting URL: https://en.fasoo.com/unsubscribe

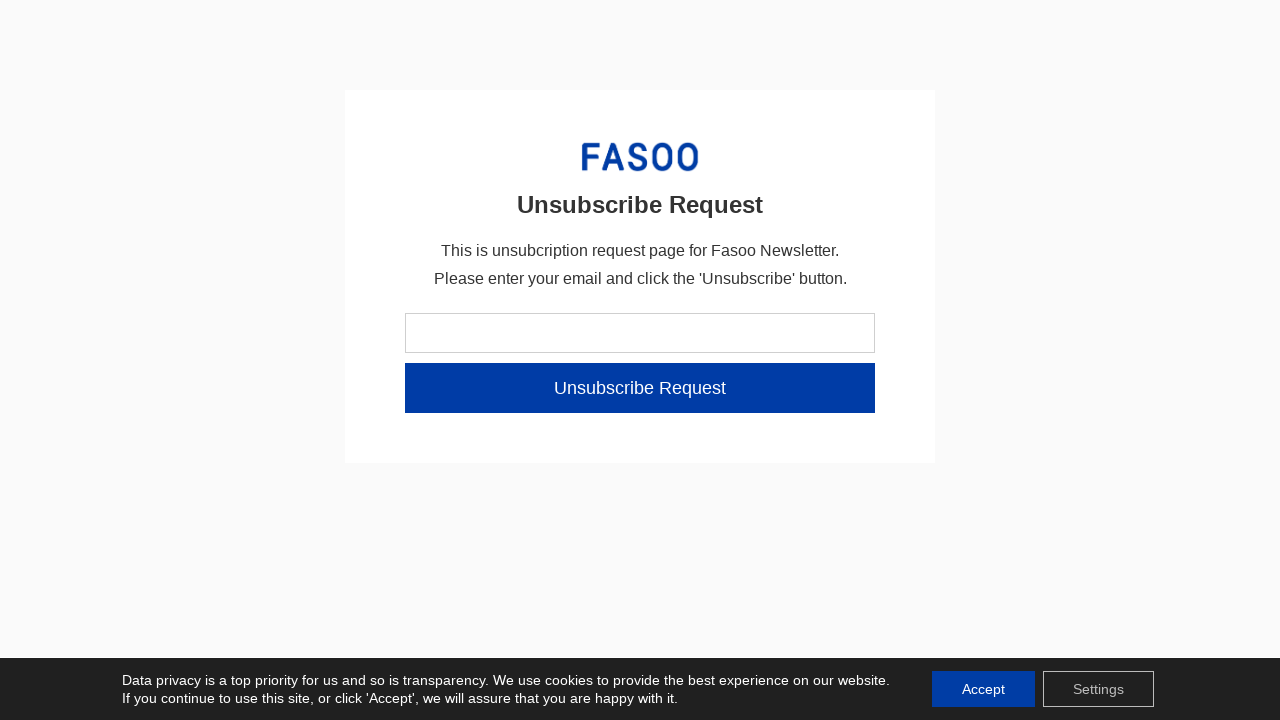

Unsubscribe form page loaded and visible
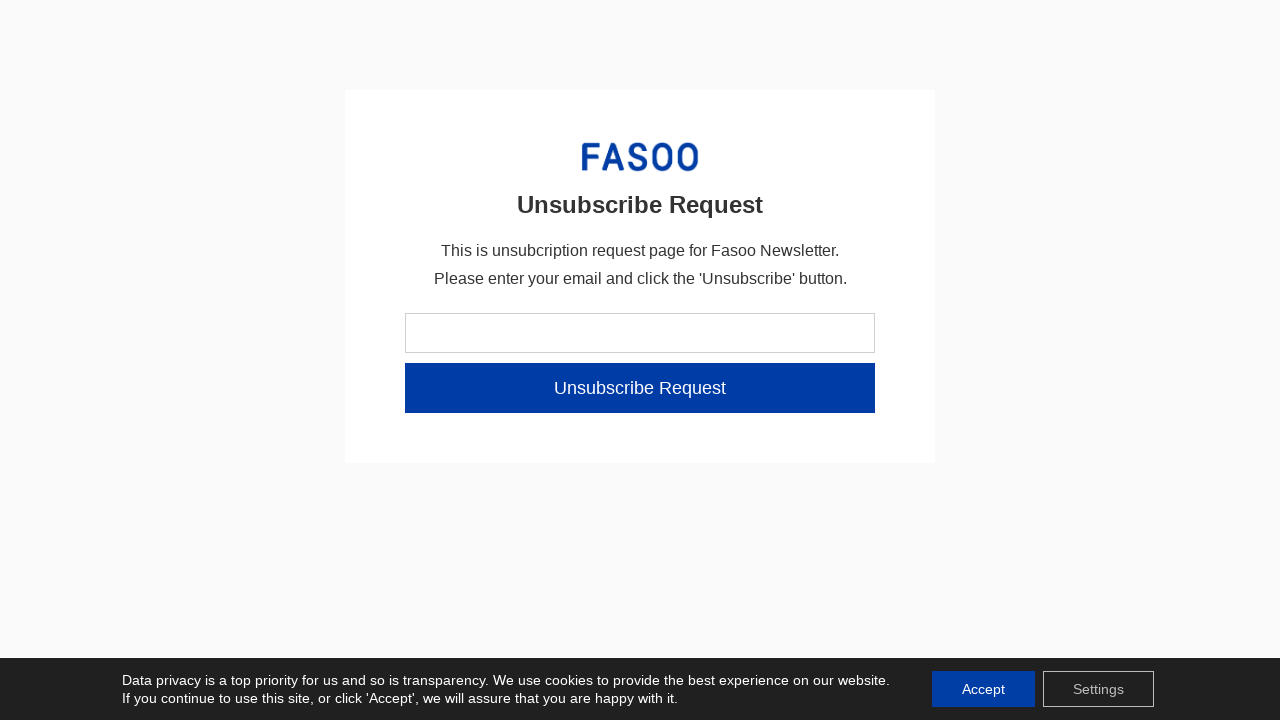

Clicked on email field at (640, 333) on #form-field-amex
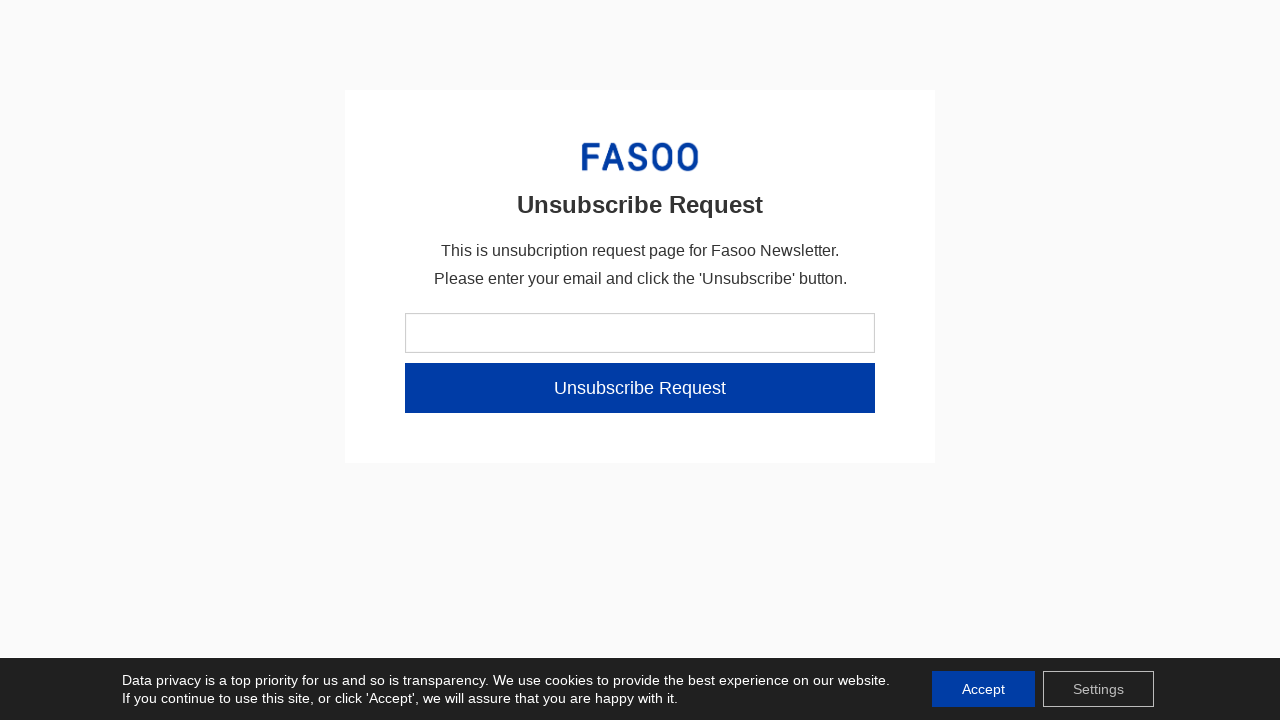

Filled email field with 'testuser2024@example.com' on #form-field-amex
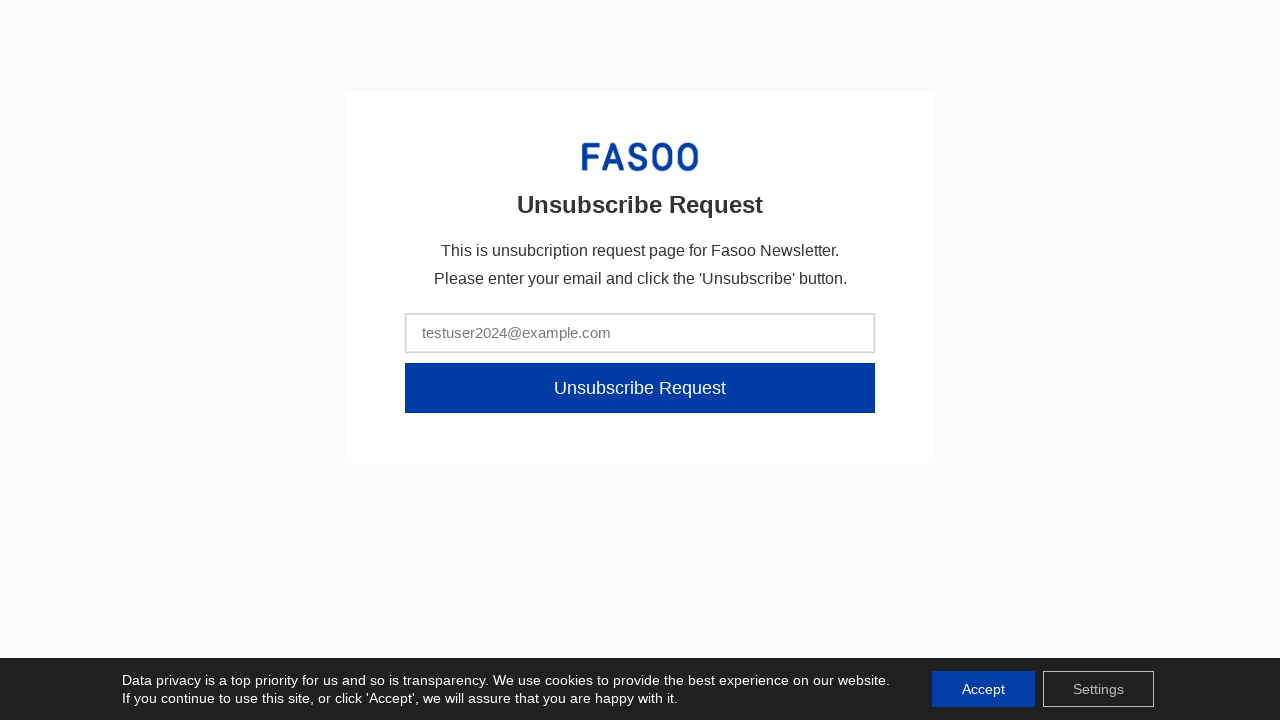

Clicked the Unsubscribe Request button at (640, 388) on internal:role=button[name="Unsubscribe Request​"i]
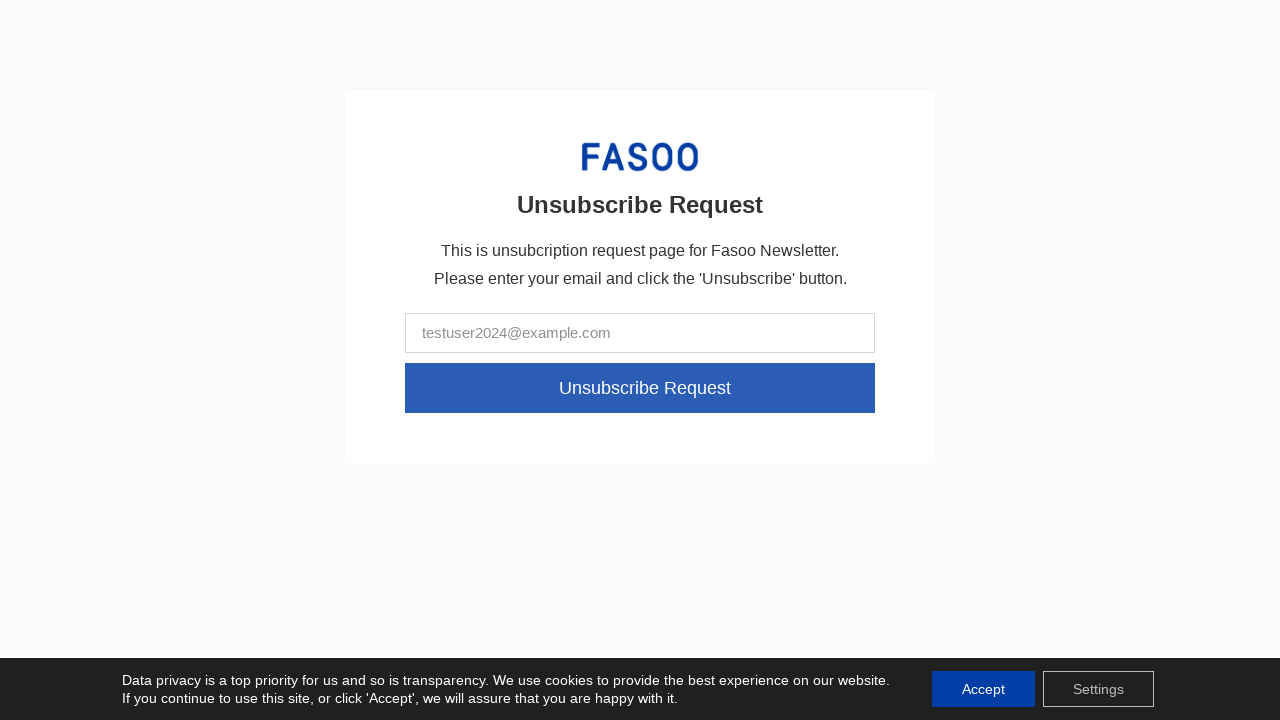

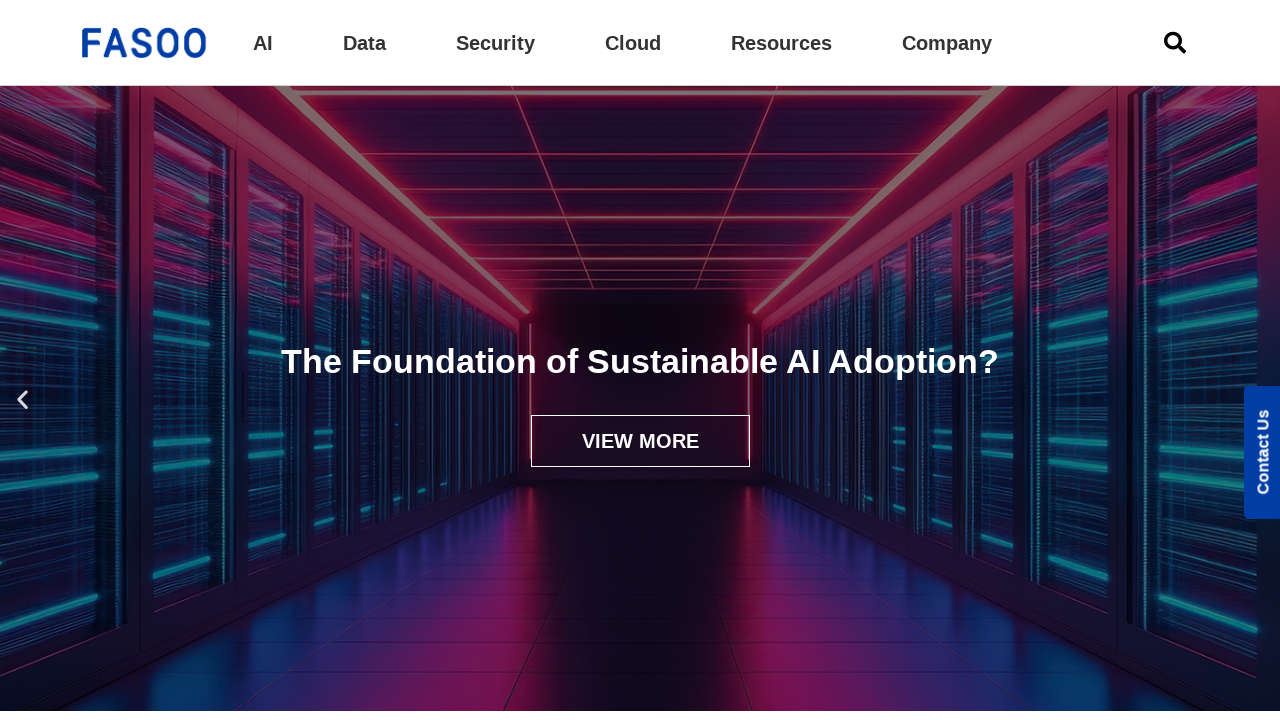